Tests JavaScript alert and confirm dialog handling by entering a name, triggering an alert, accepting it, then triggering a confirm dialog and dismissing it

Starting URL: https://rahulshettyacademy.com/AutomationPractice/

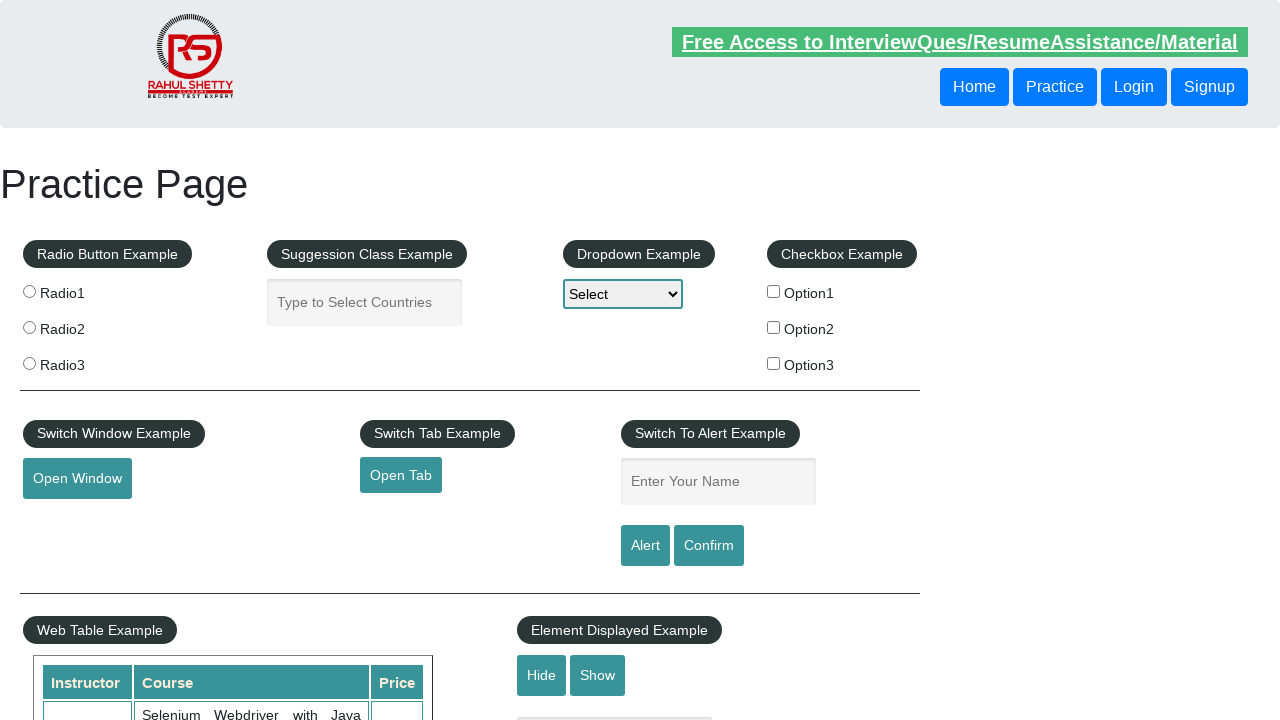

Filled name input field with 'Vitaliy' on #name
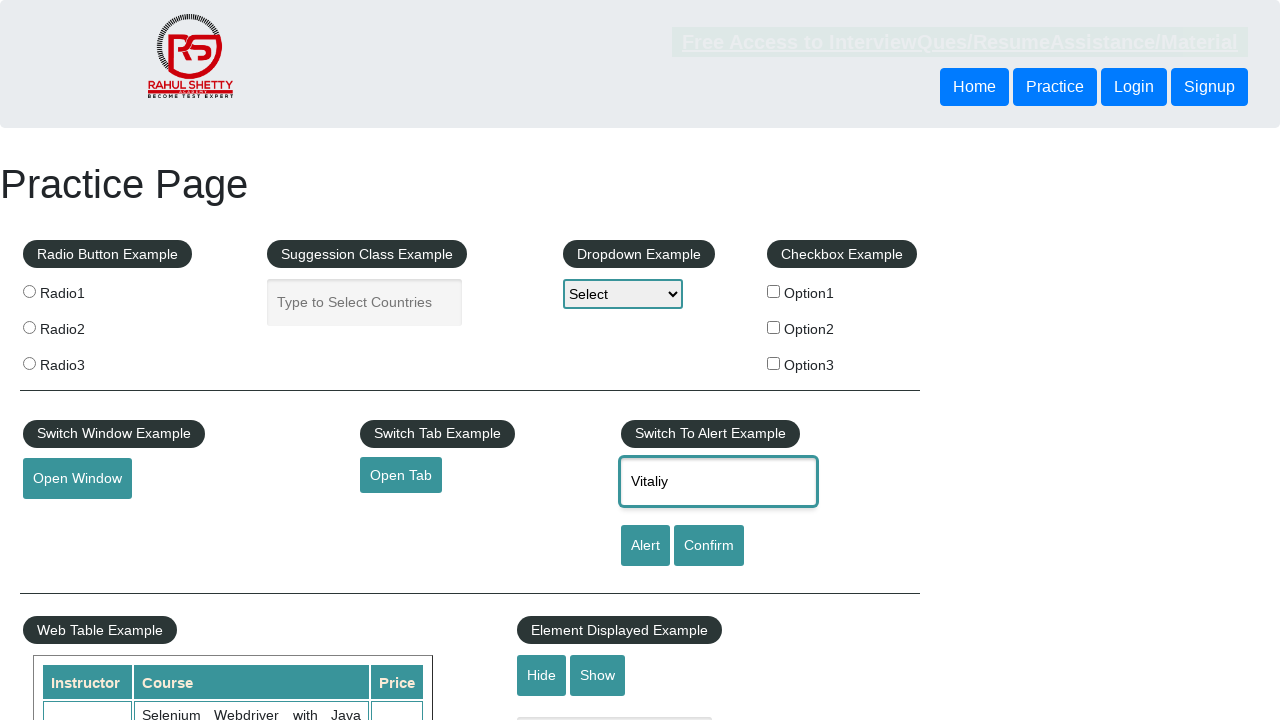

Clicked alert button to trigger JavaScript alert at (645, 546) on #alertbtn
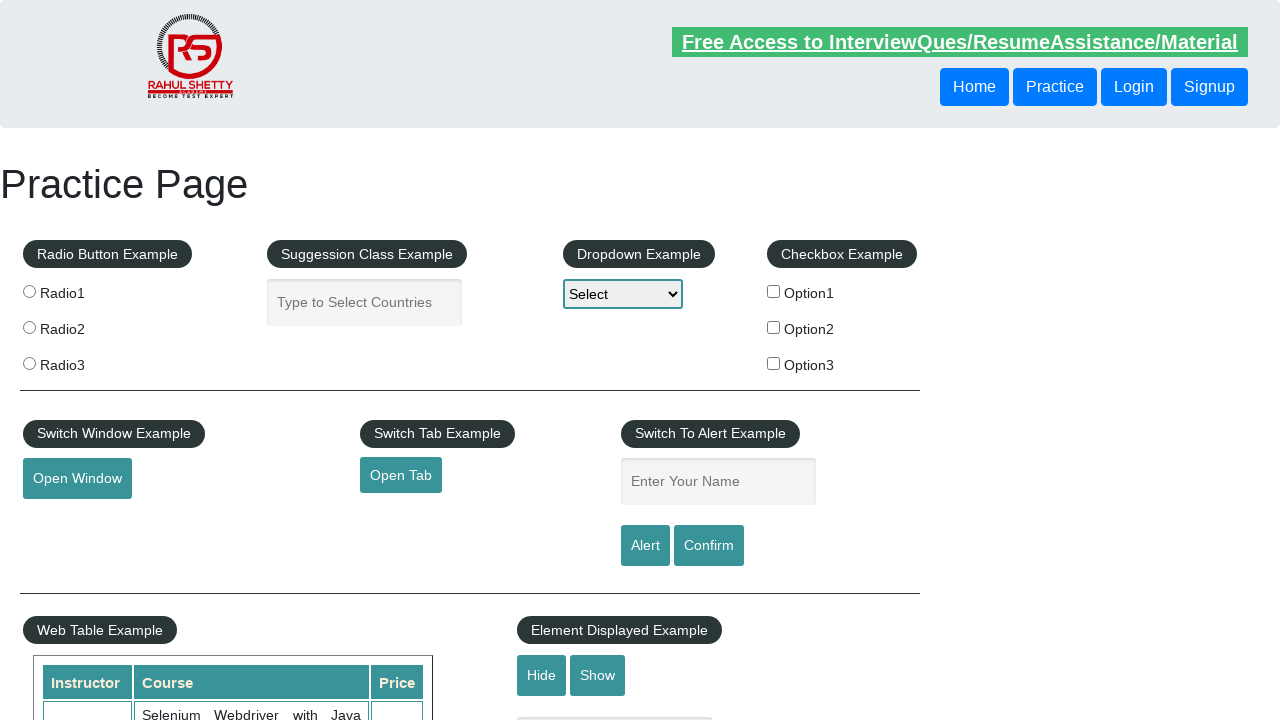

Set up dialog handler to accept alert
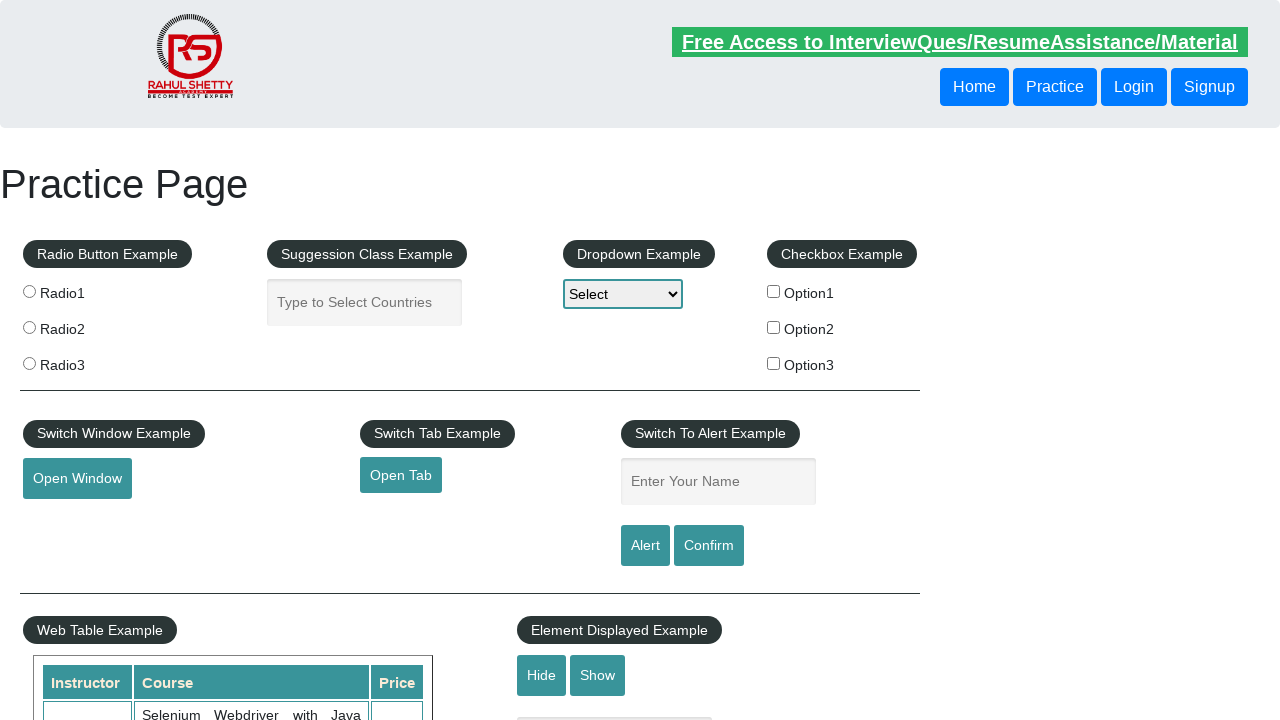

Waited for alert dialog to be handled
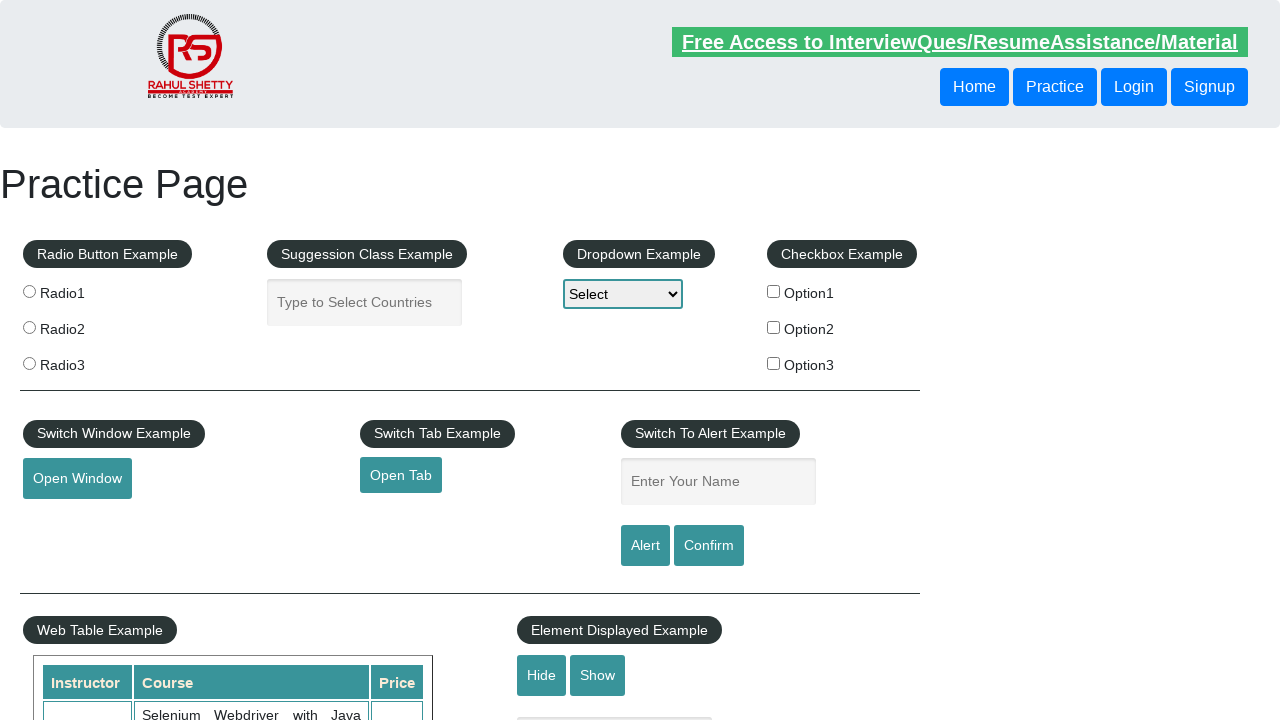

Clicked confirm button to trigger confirm dialog at (709, 546) on #confirmbtn
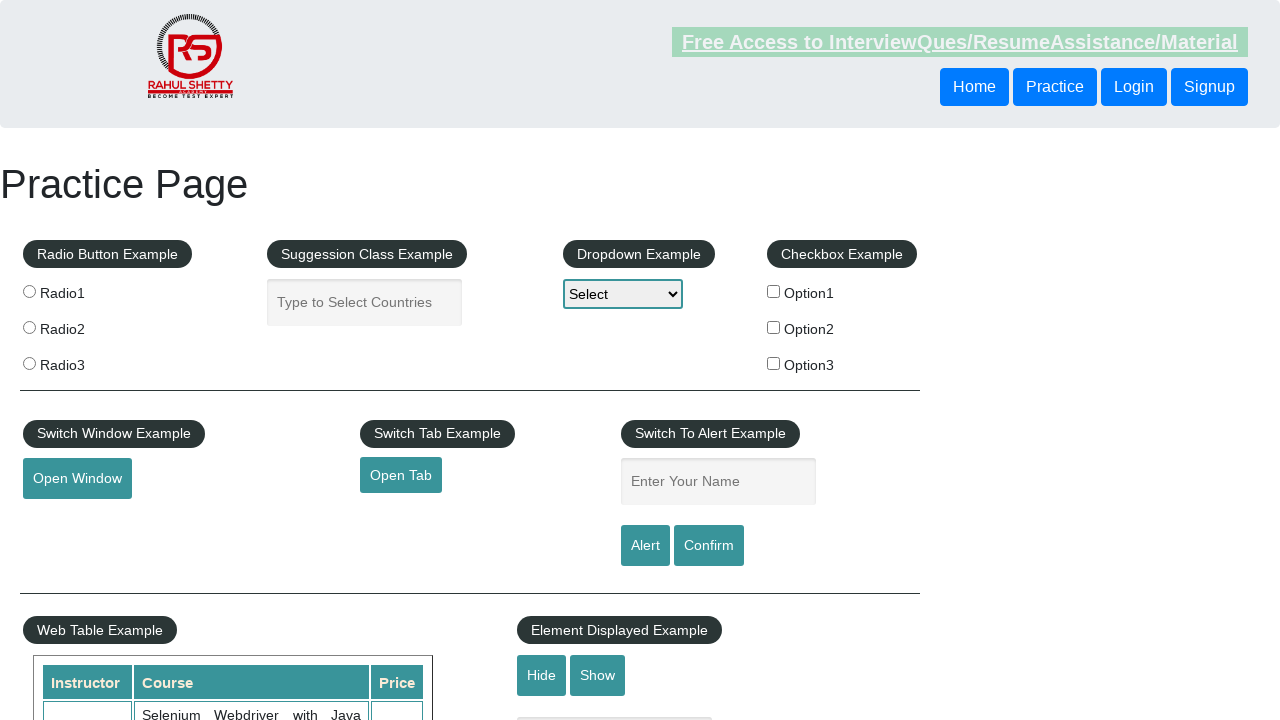

Set up dialog handler to dismiss confirm dialog
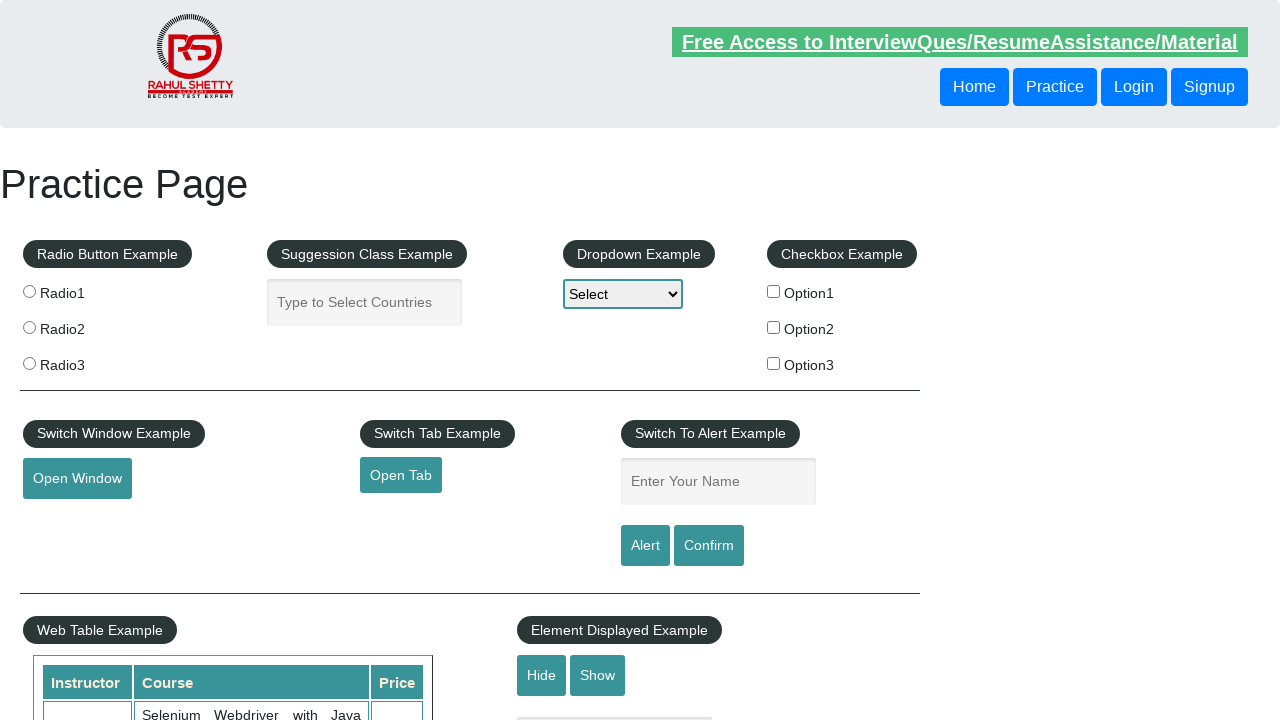

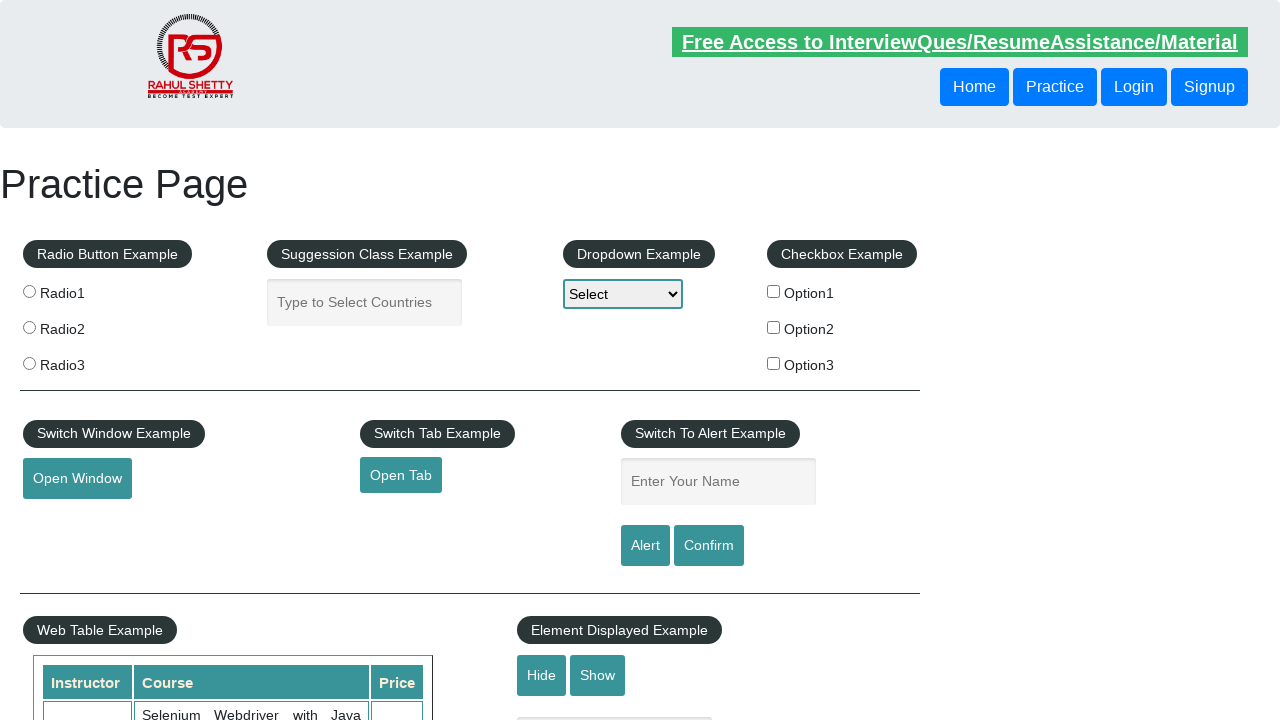